Tests dropdown selection functionality by selecting options using different methods: visible text, index, and value

Starting URL: https://v1.training-support.net/selenium/selects

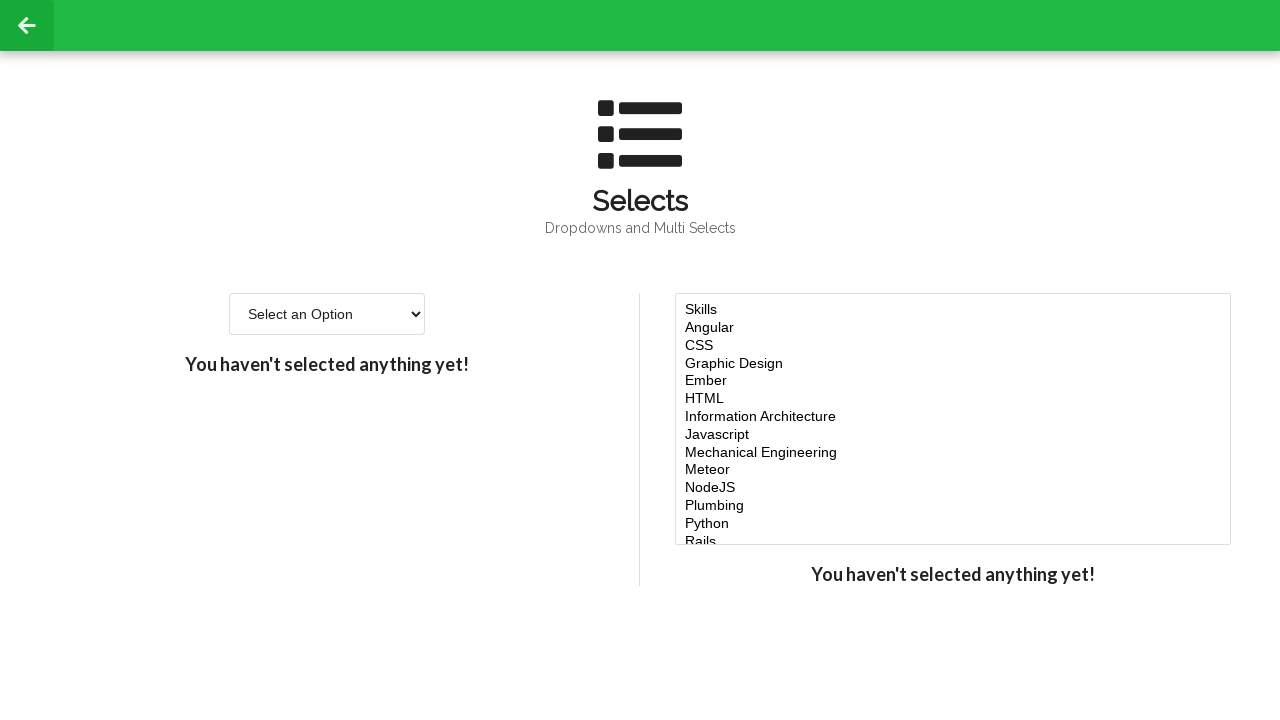

Located the dropdown element with id 'single-select'
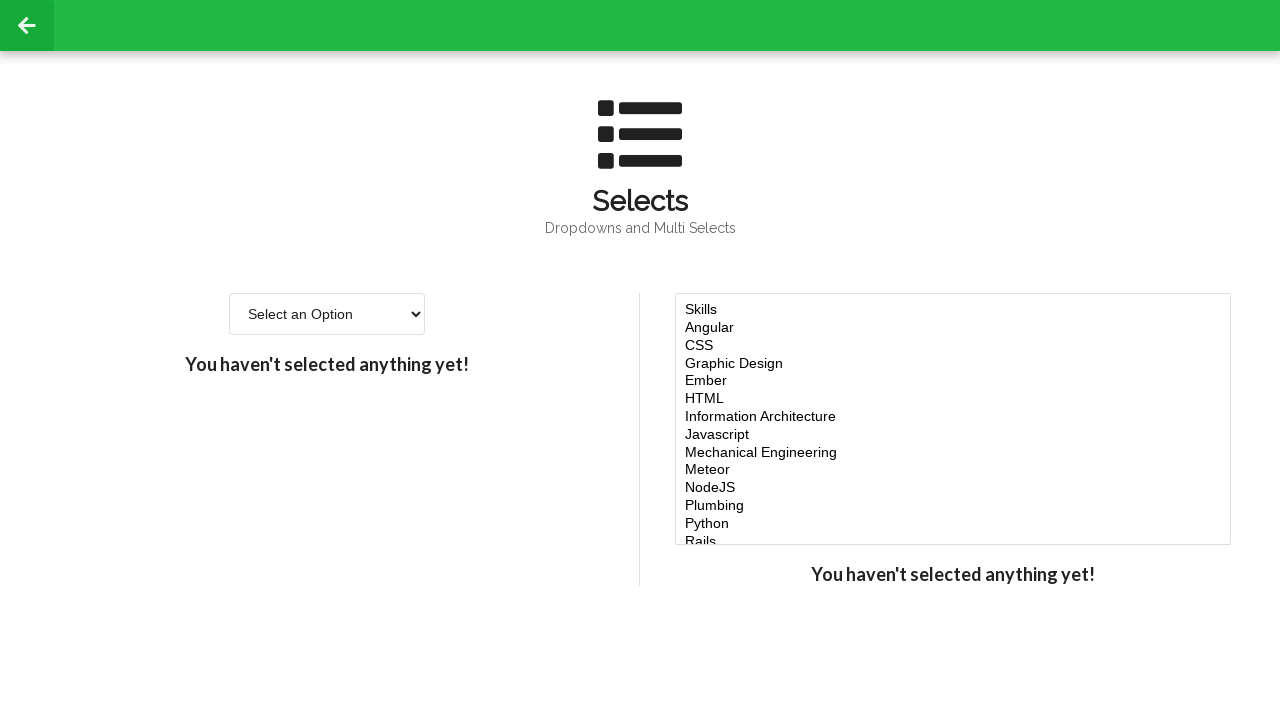

Selected 'Option 2' from dropdown using visible text on #single-select
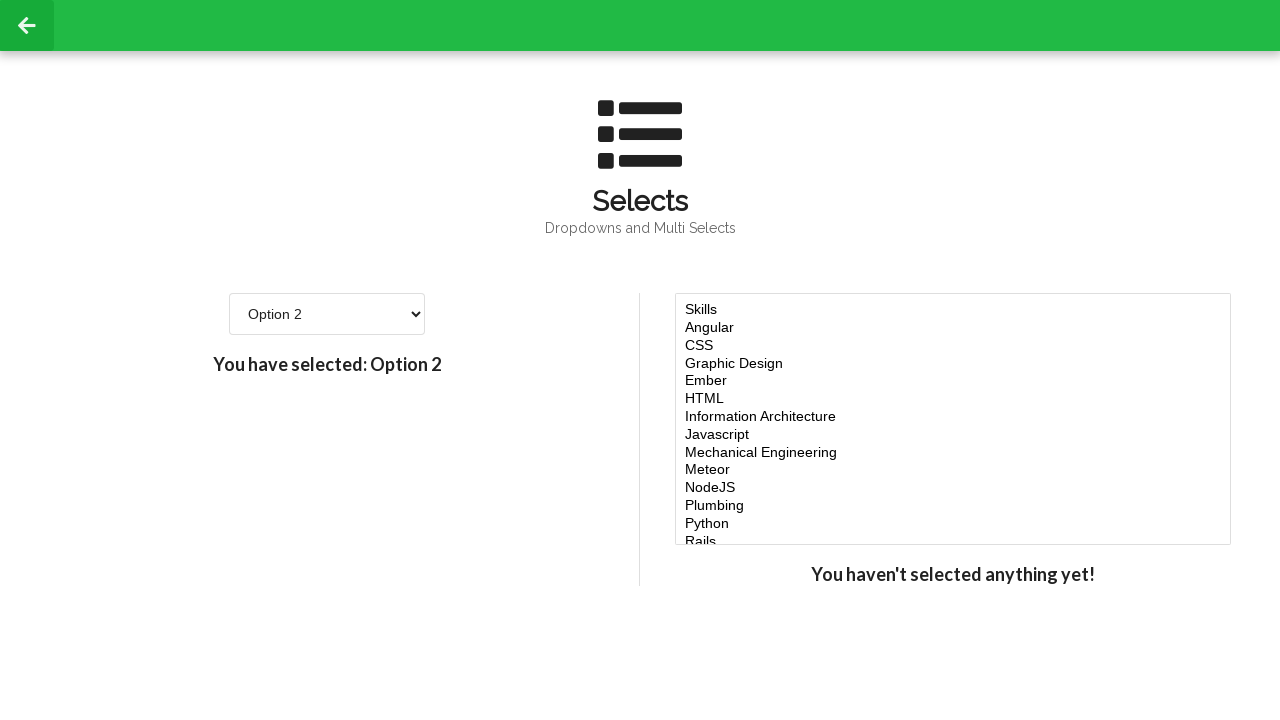

Retrieved the currently selected option value
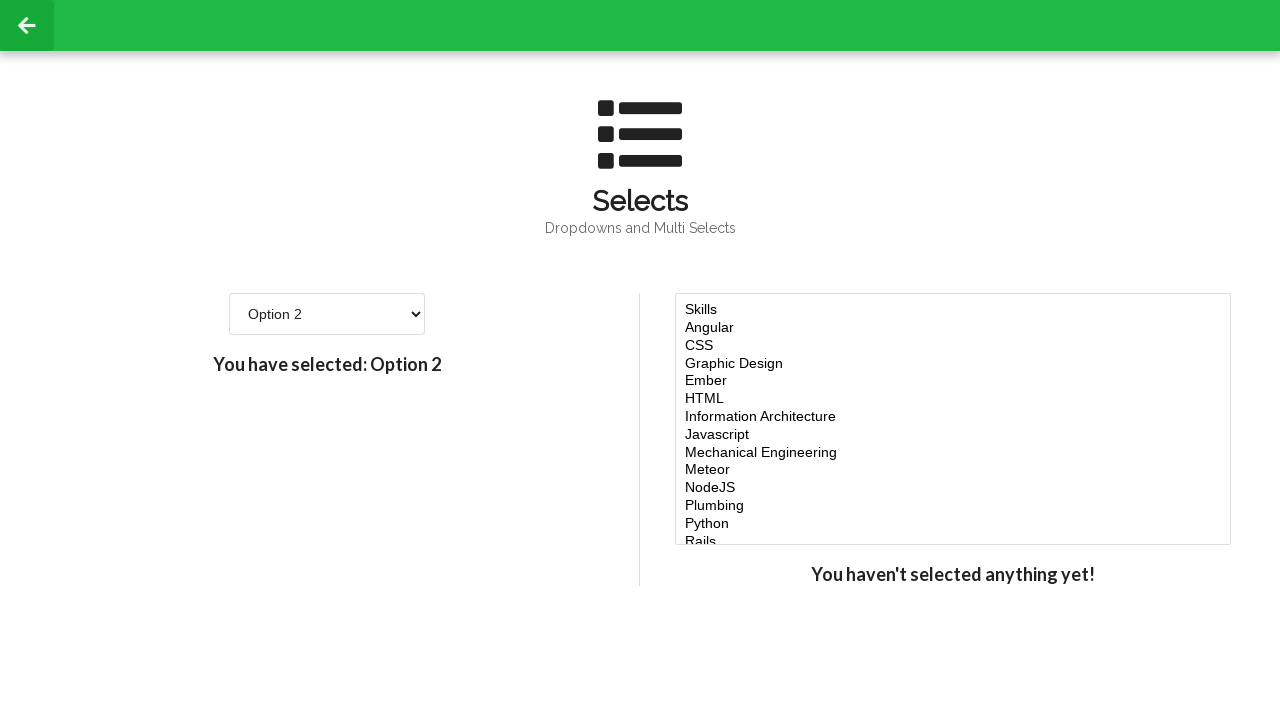

Selected option at index 3 (4th option) from dropdown on #single-select
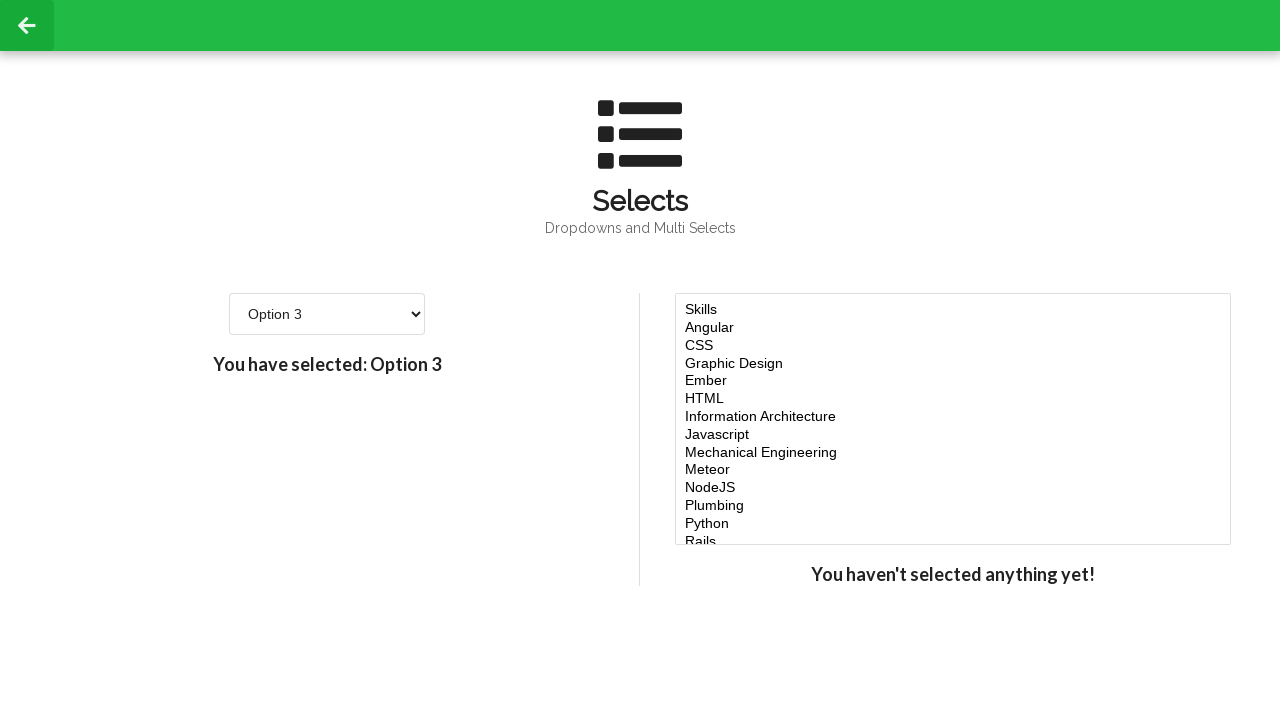

Selected option with value '4' from dropdown on #single-select
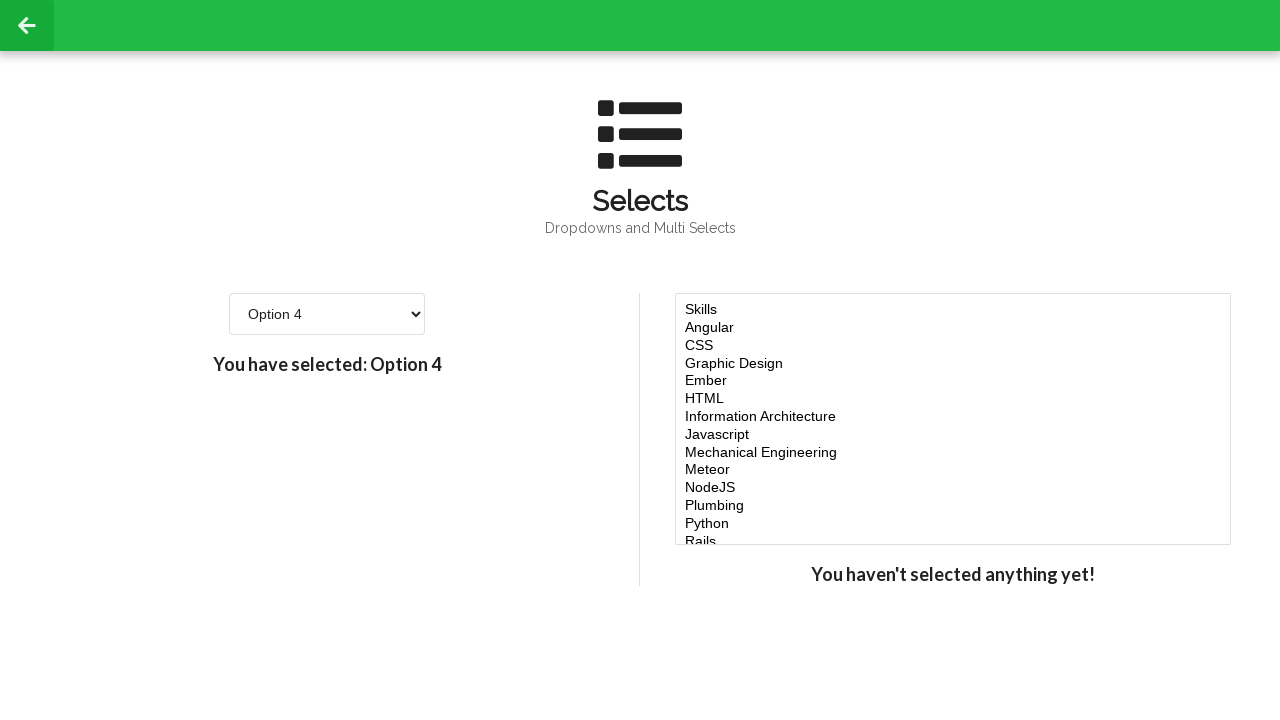

Retrieved all option text contents from the dropdown
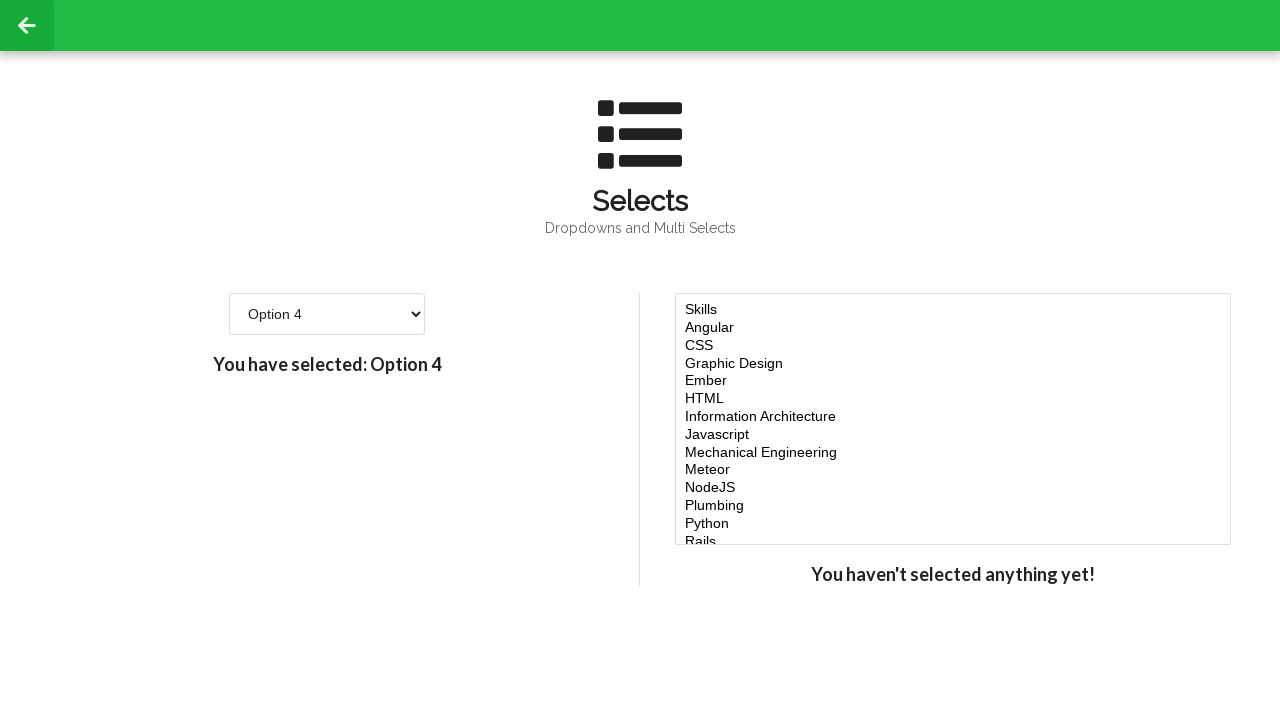

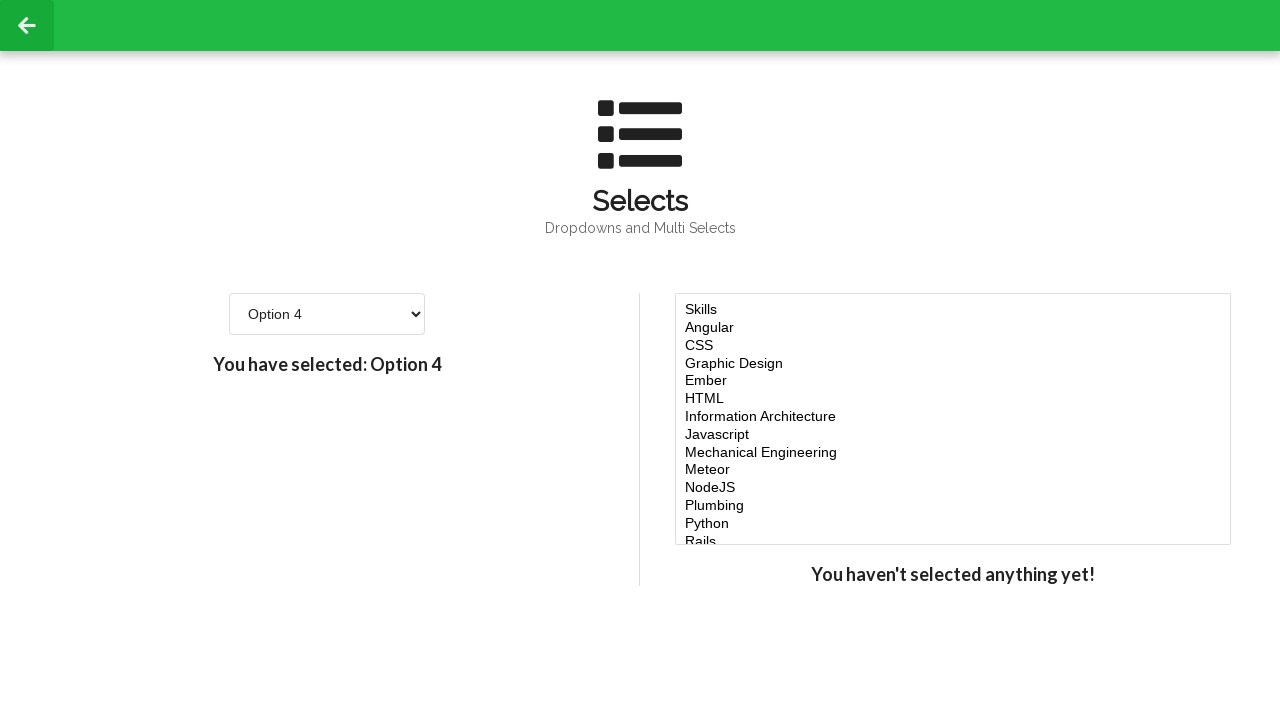